Navigates to the home page and verifies that the header text and description paragraph are displayed correctly

Starting URL: https://kristinek.github.io/site

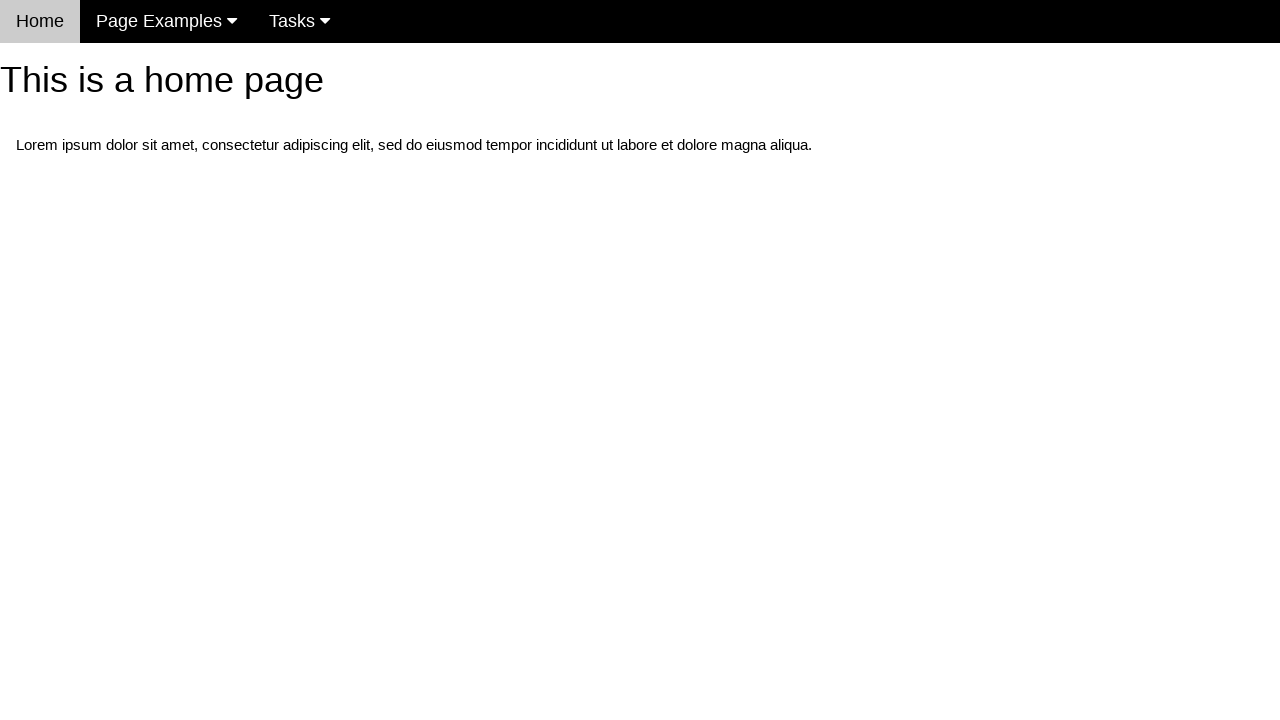

Navigated to home page at https://kristinek.github.io/site
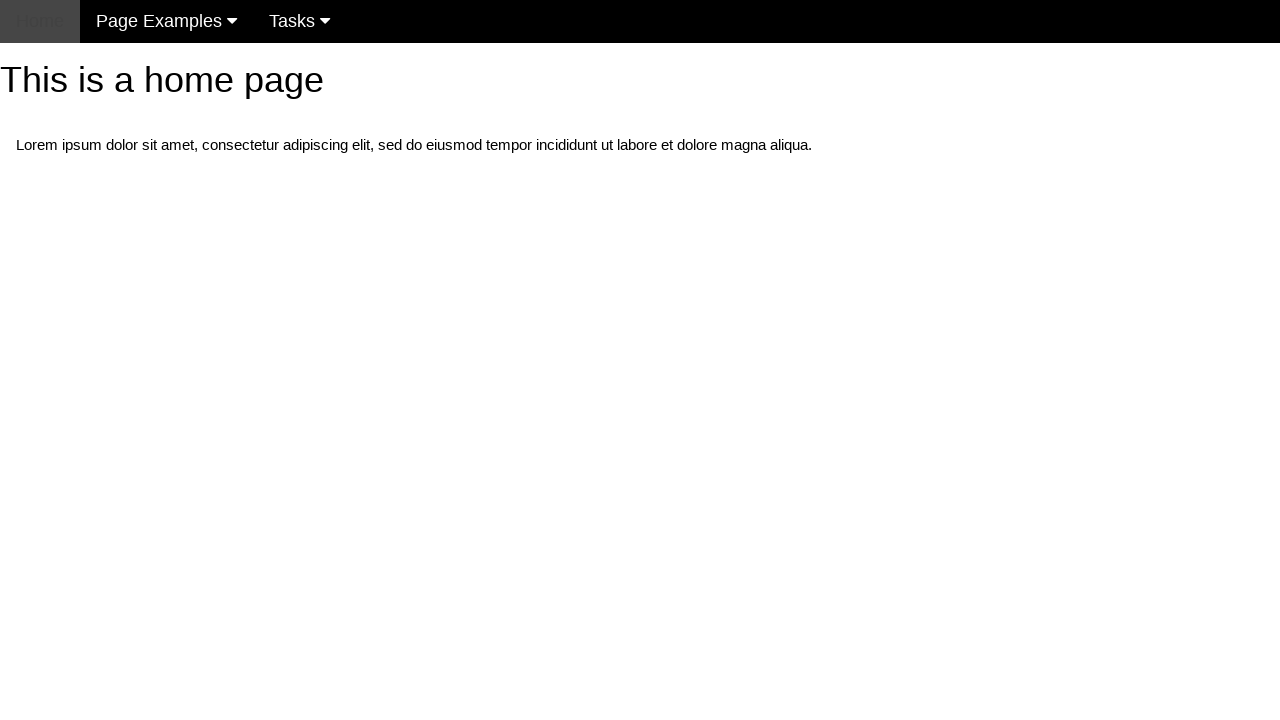

Located h1 header element
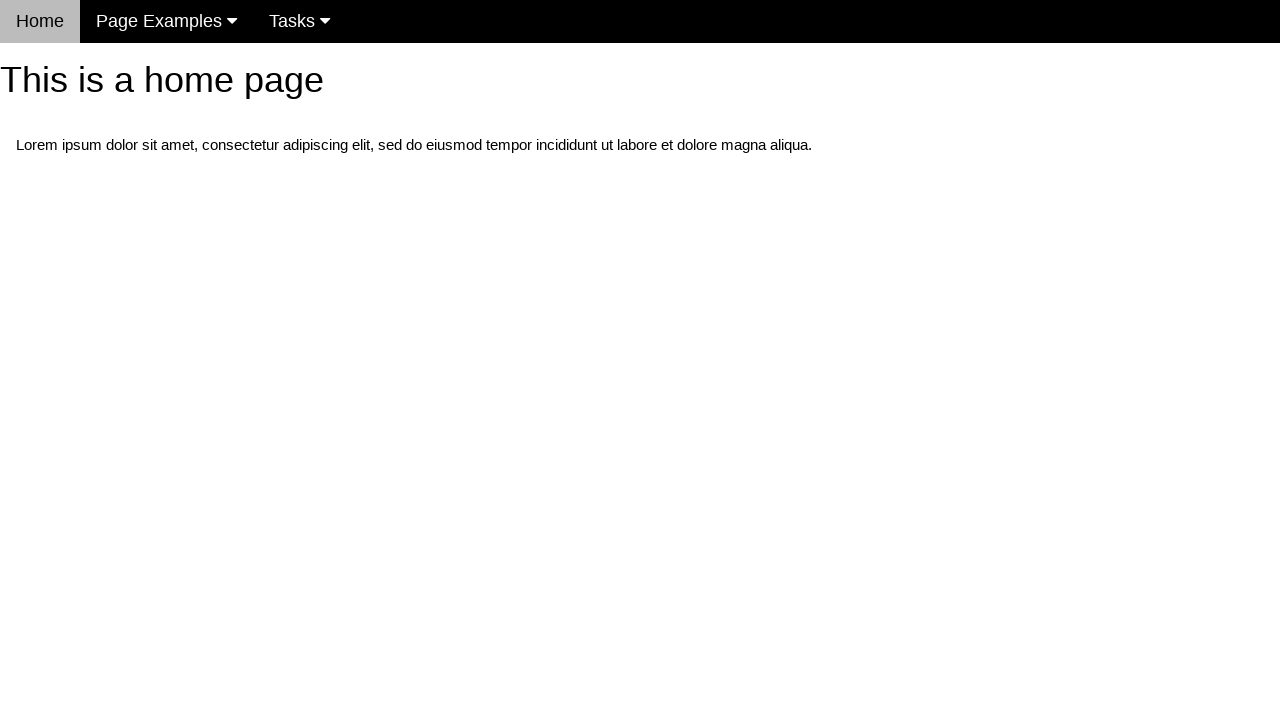

Verified header text is 'This is a home page'
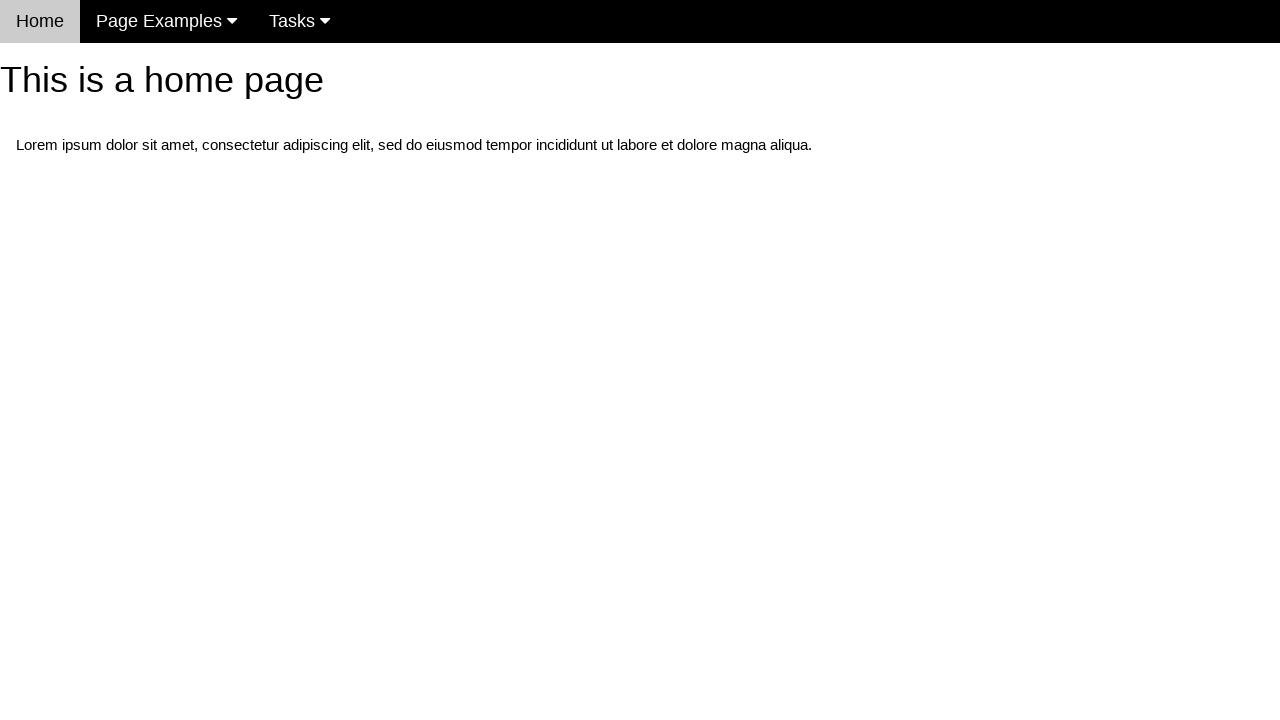

Located first paragraph element
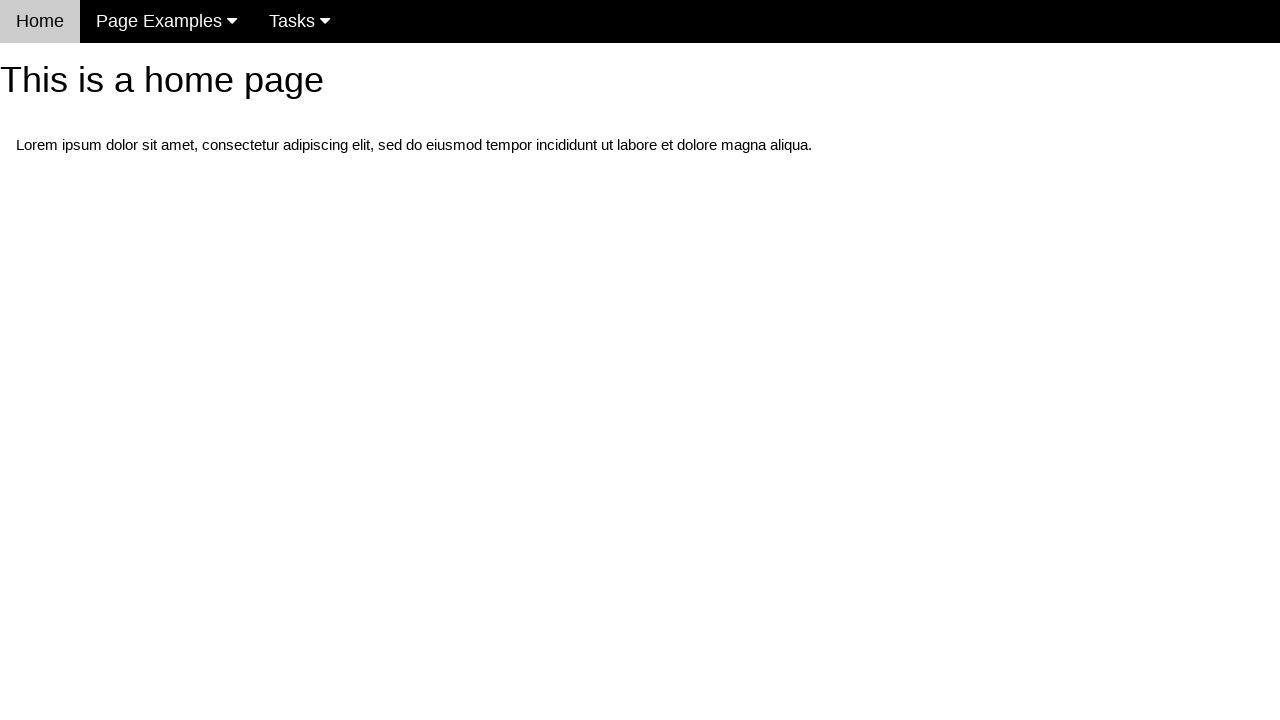

Verified paragraph contains 'Lorem ipsum dolor sit amet'
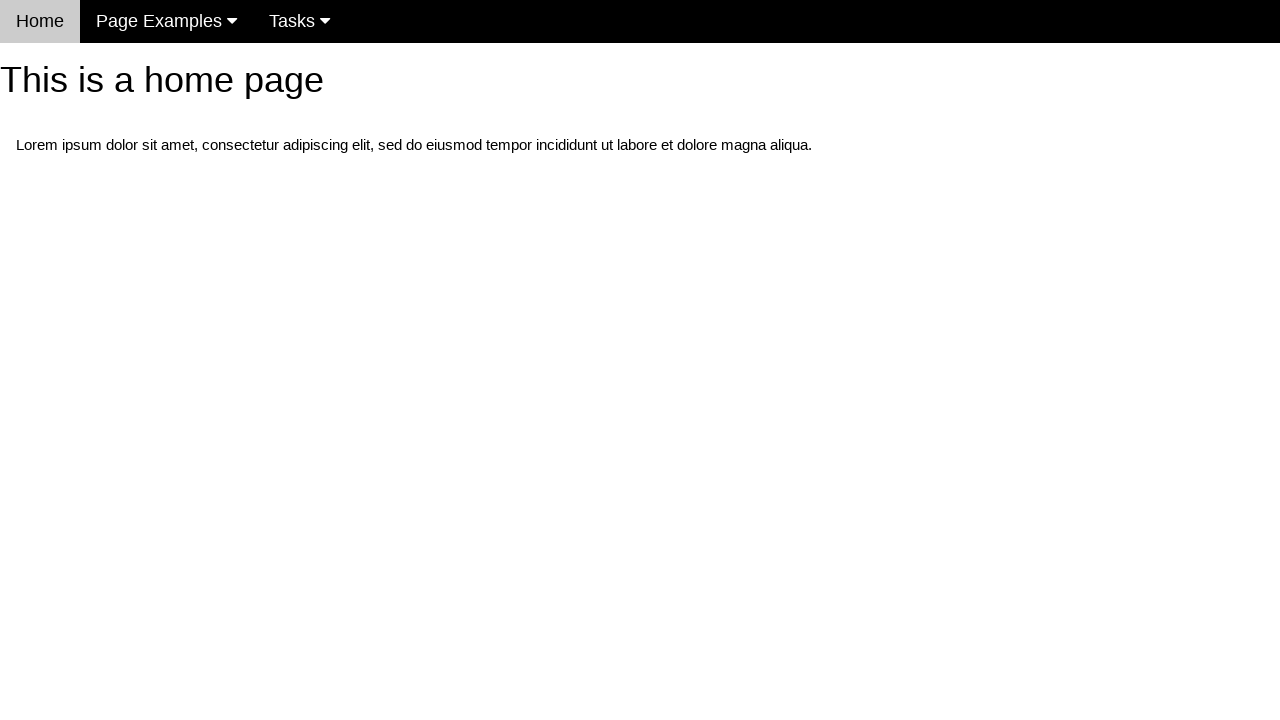

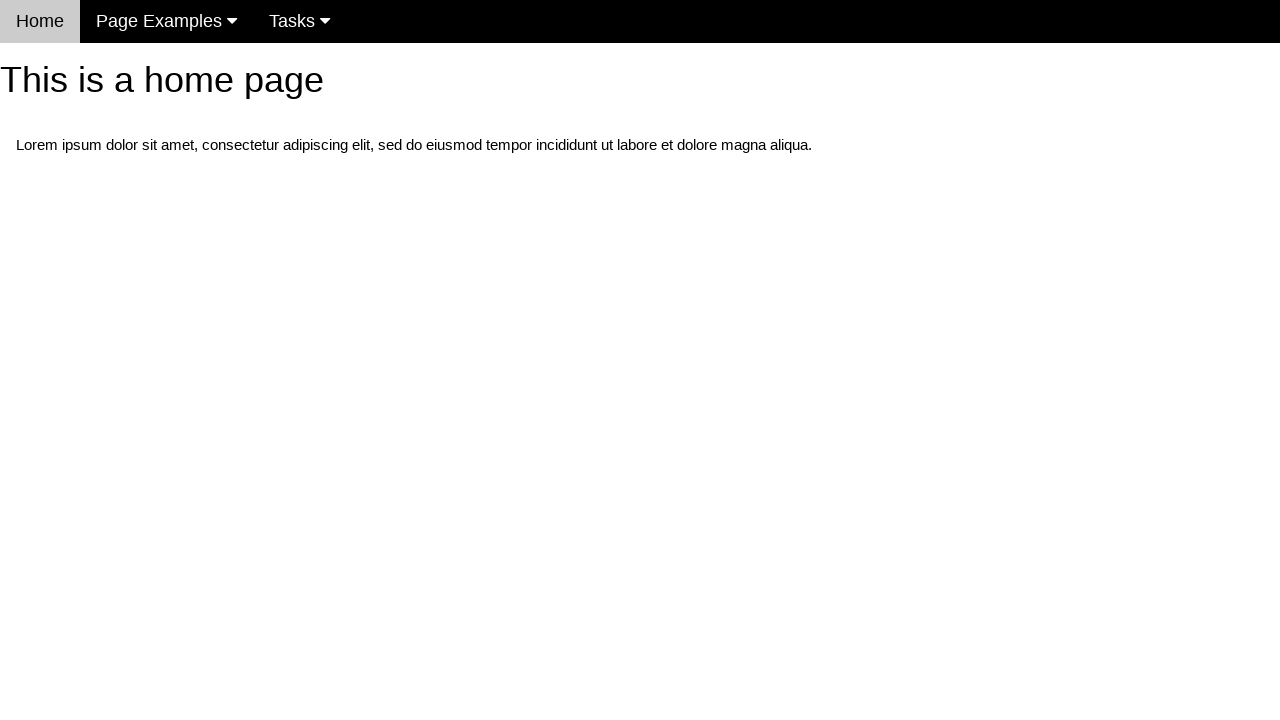